Tests Python.org search functionality by entering "pycon" in the search field and submitting the search

Starting URL: http://www.python.org

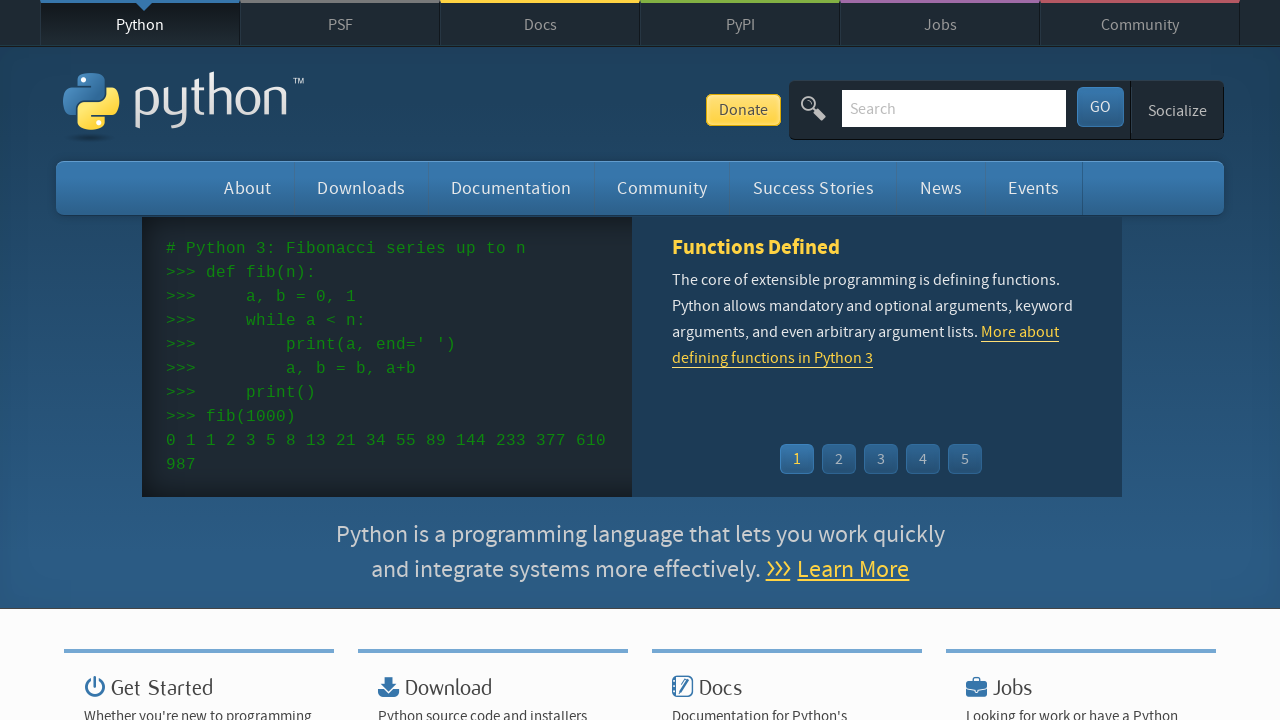

Located and cleared the search field on input[name='q']
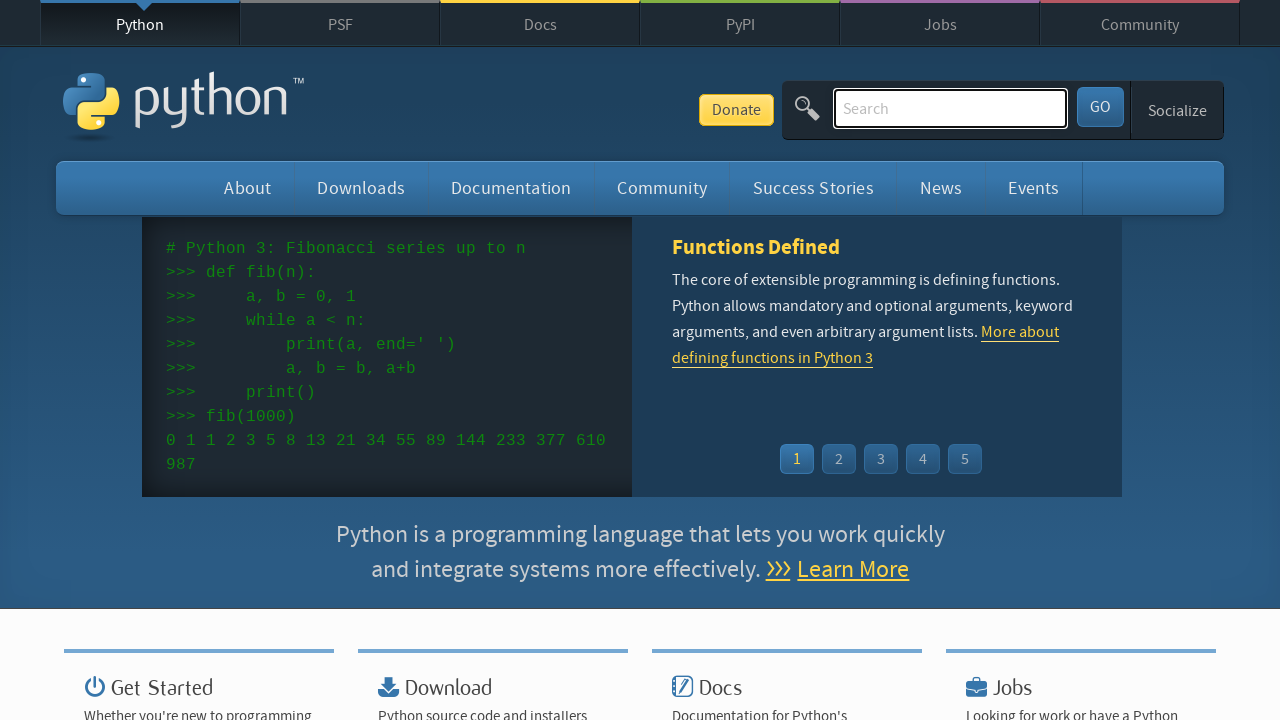

Entered 'pycon' in the search field on input[name='q']
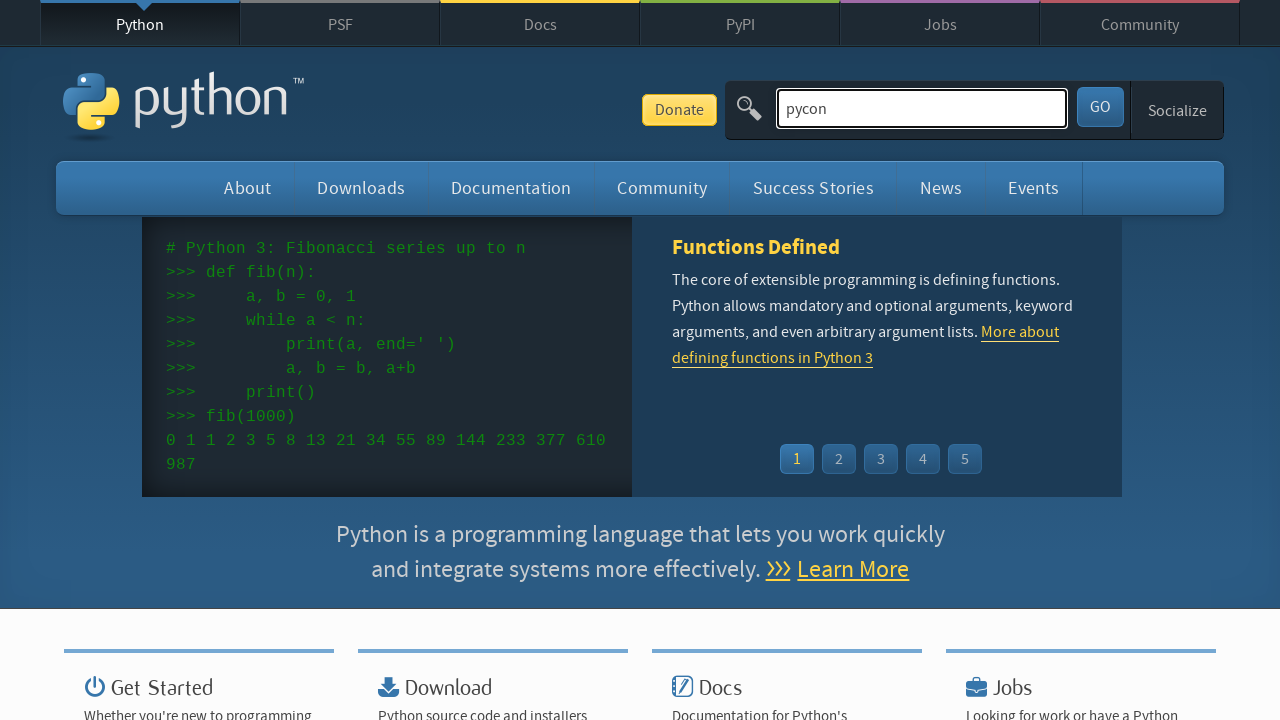

Submitted search by pressing Enter on input[name='q']
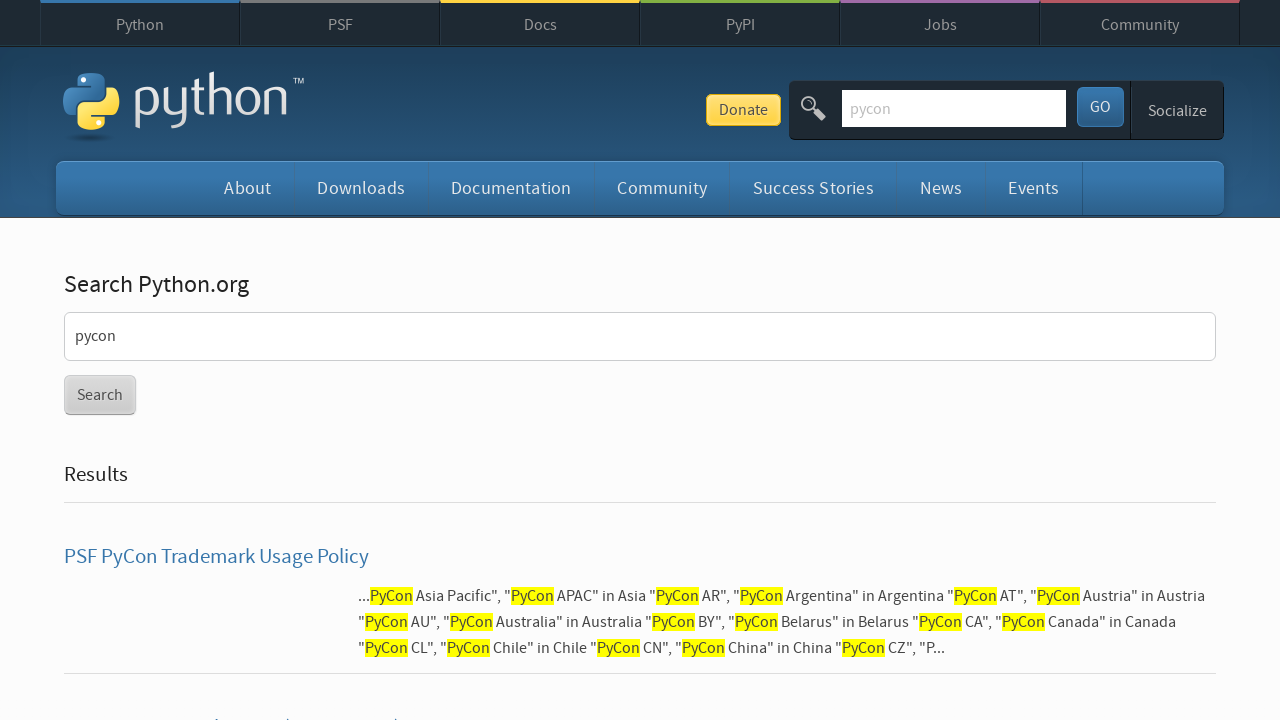

Waited for search results page to load completely
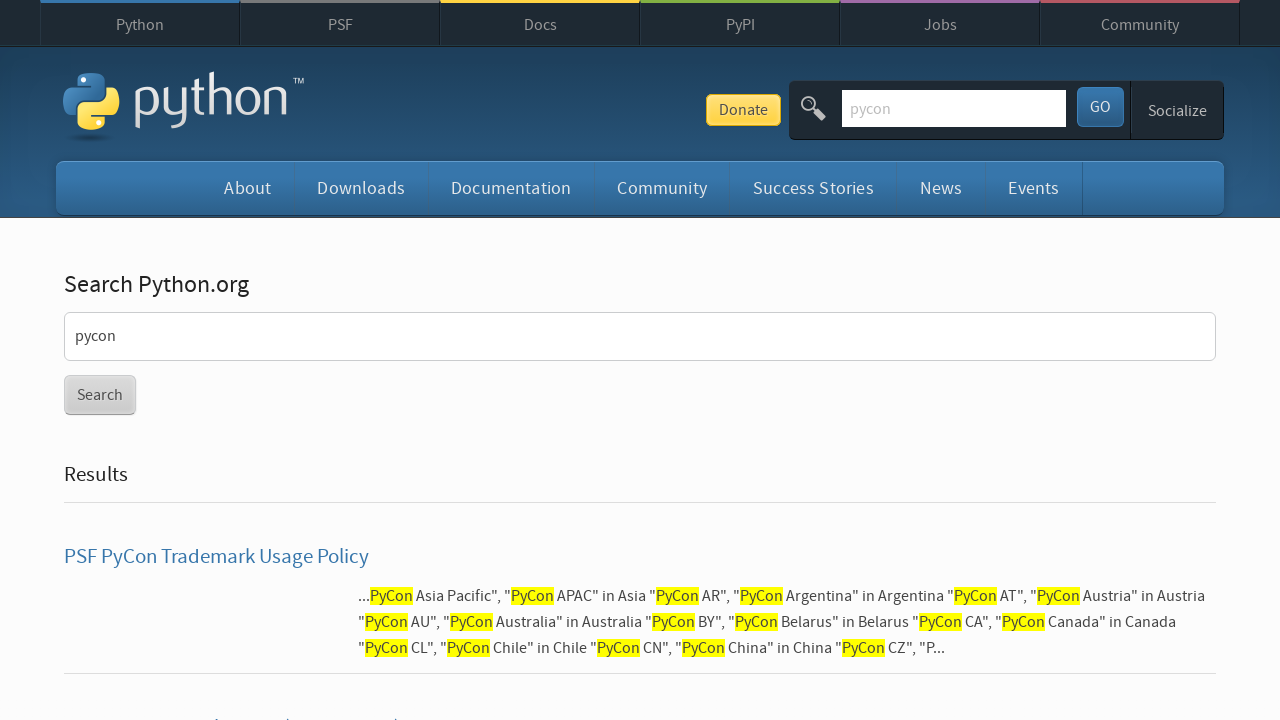

Verified that search results were returned (no 'No results found' message)
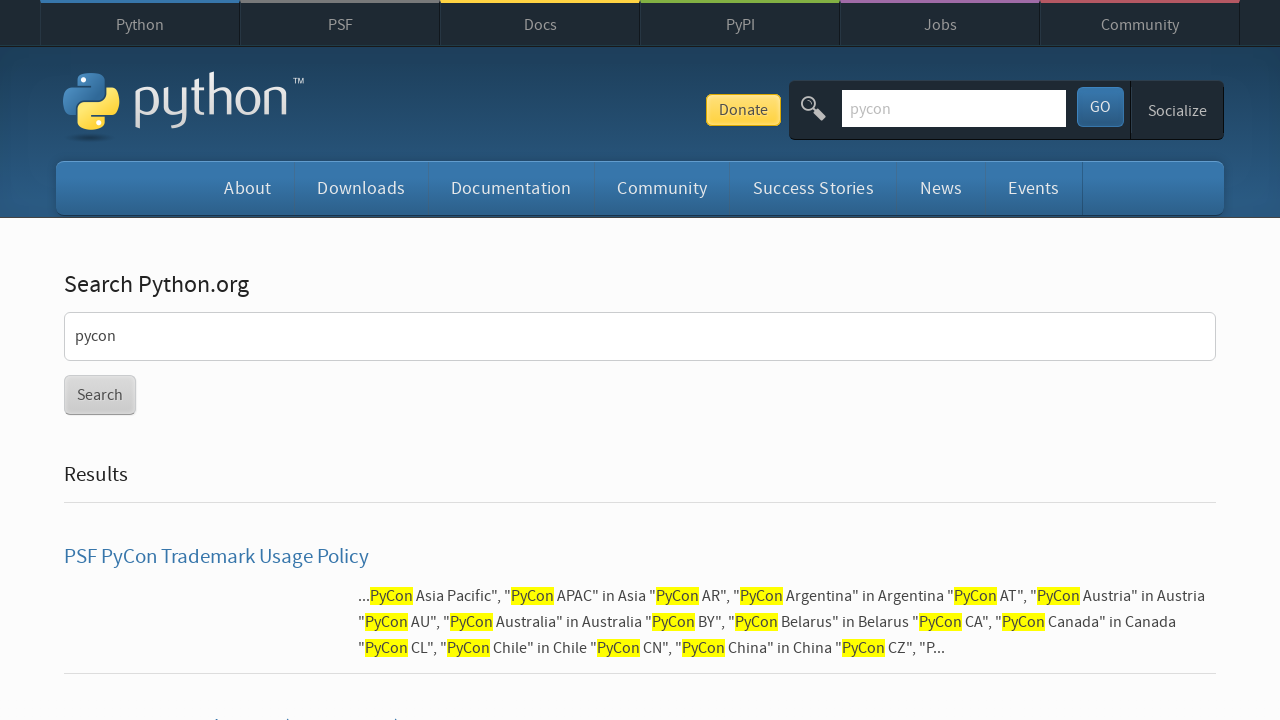

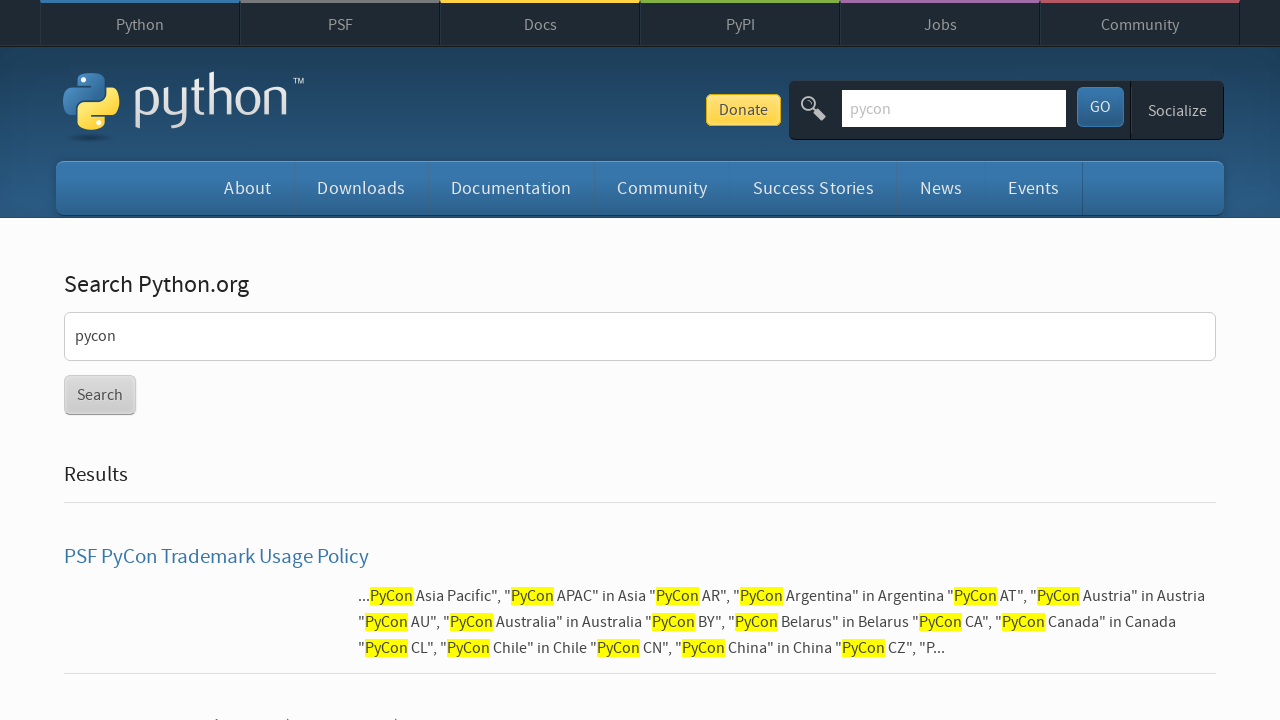